Demonstrates scrolling functionality by scrolling down the page and then scrolling within a fixed-header table element

Starting URL: http://qaclickacademy.com/practice.php

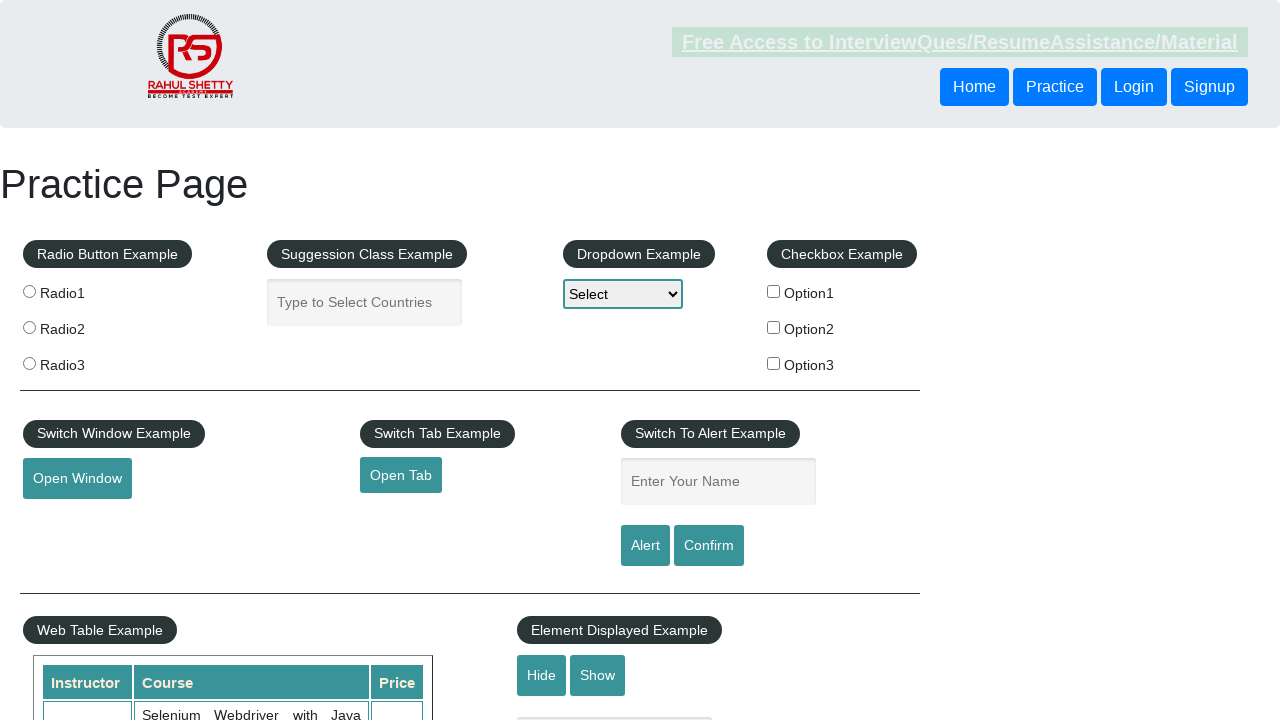

Scrolled down the page by 800 pixels
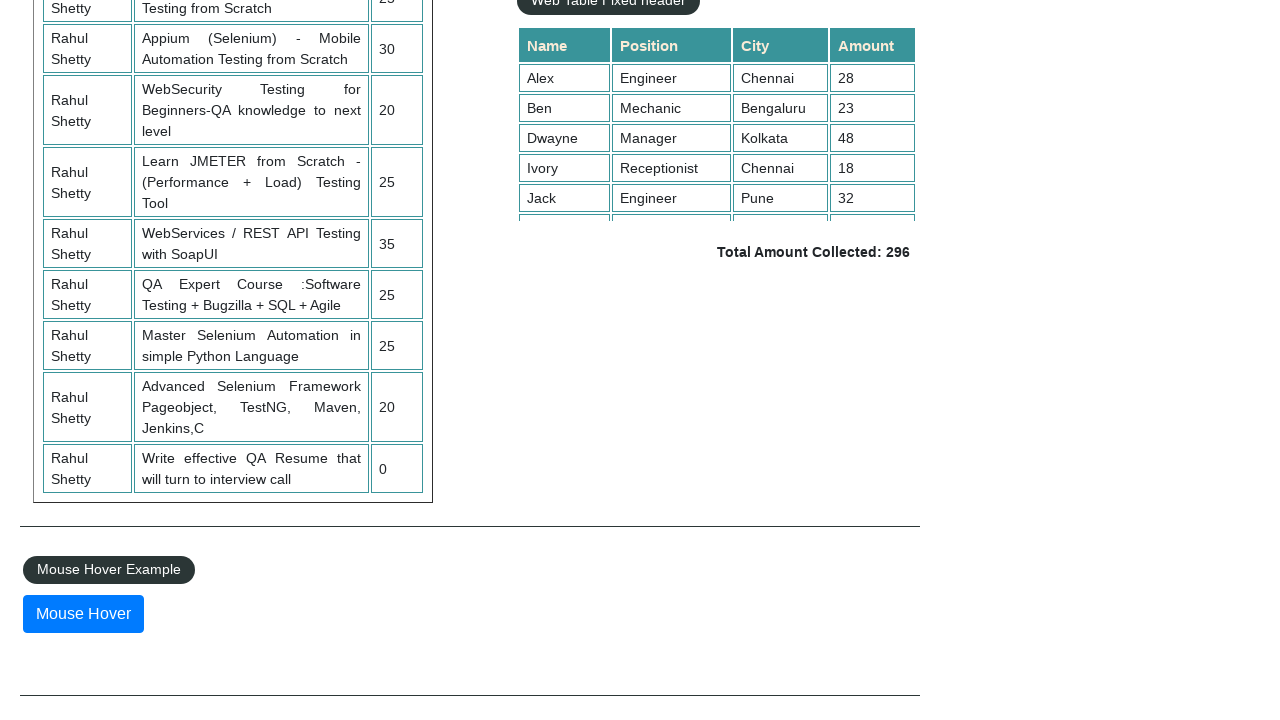

Waited 2 seconds to observe the page scroll
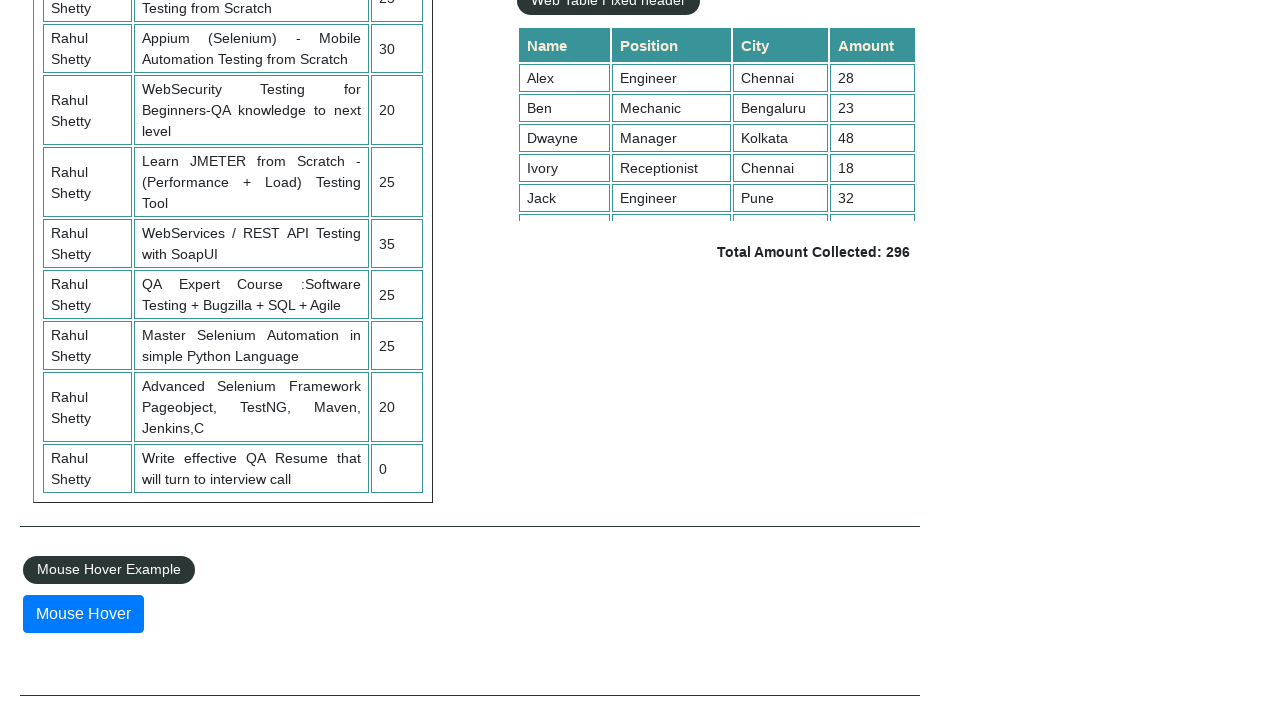

Scrolled down inside the fixed-header table element by 5000 pixels
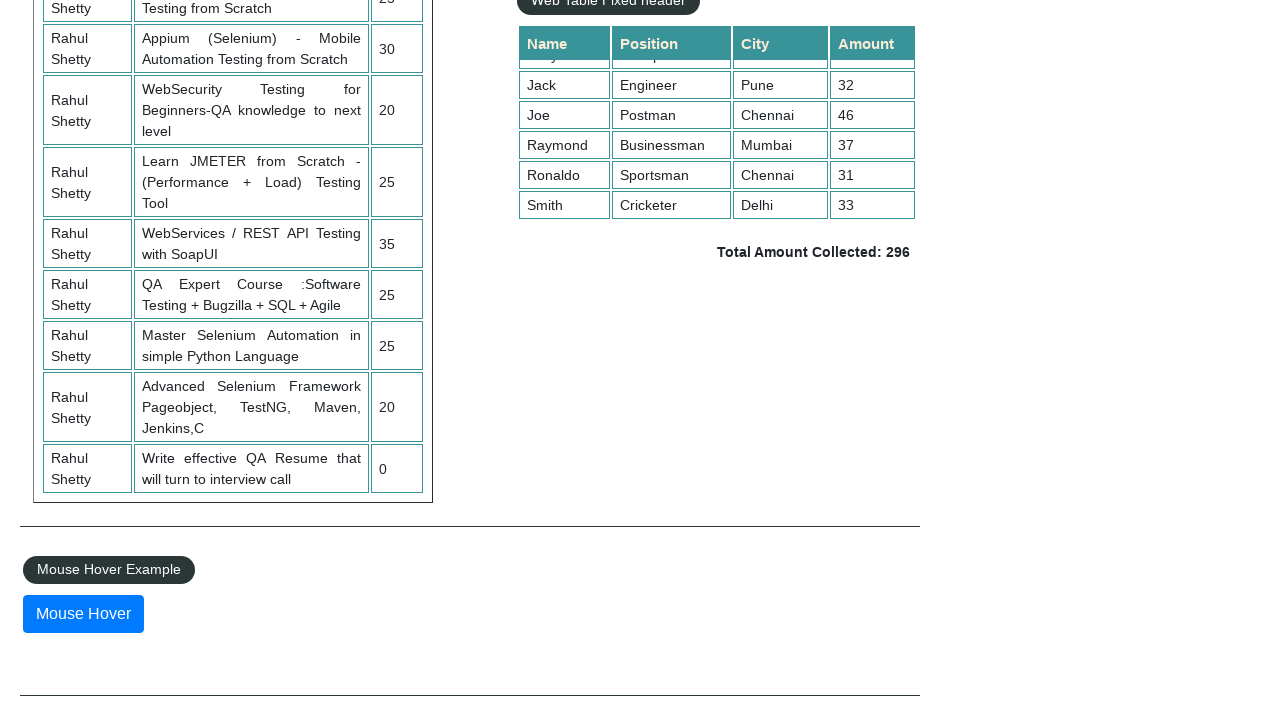

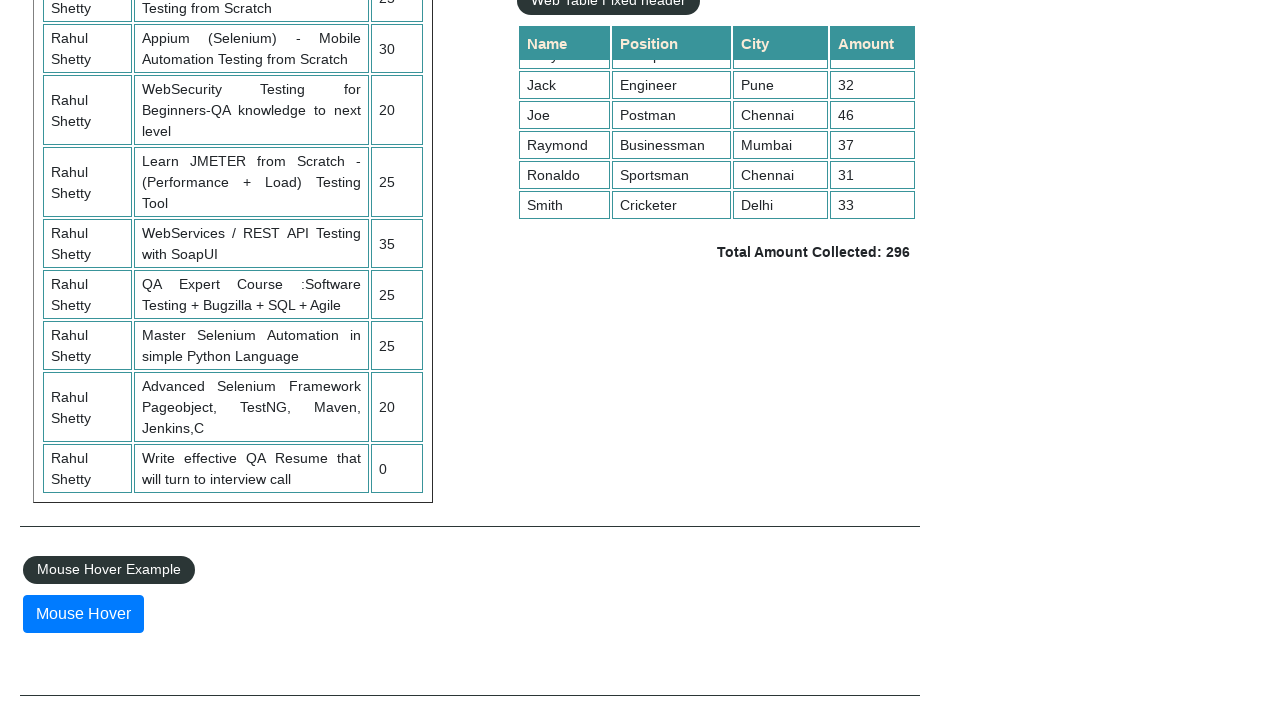